Tests an explicit wait scenario where the script waits for a price element to display "100" before clicking a book button, simulating a dynamic price change on a booking page.

Starting URL: http://suninjuly.github.io/explicit_wait2.html

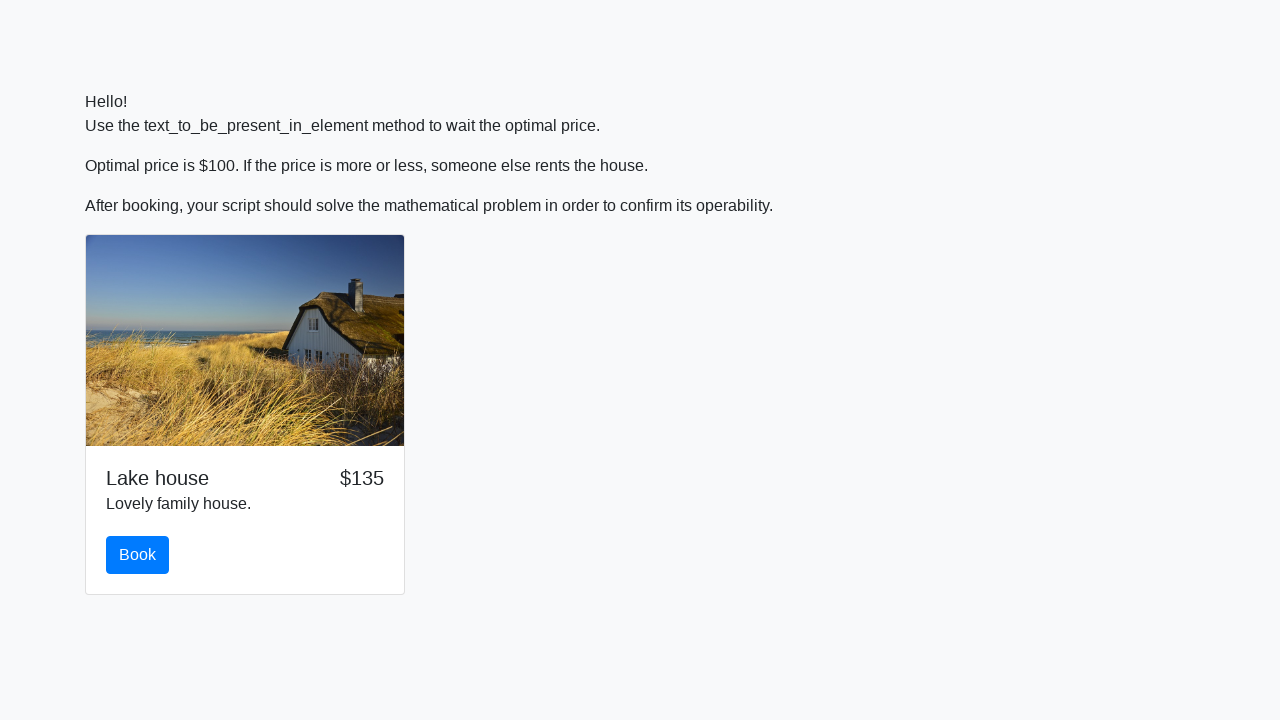

Navigated to explicit wait booking page
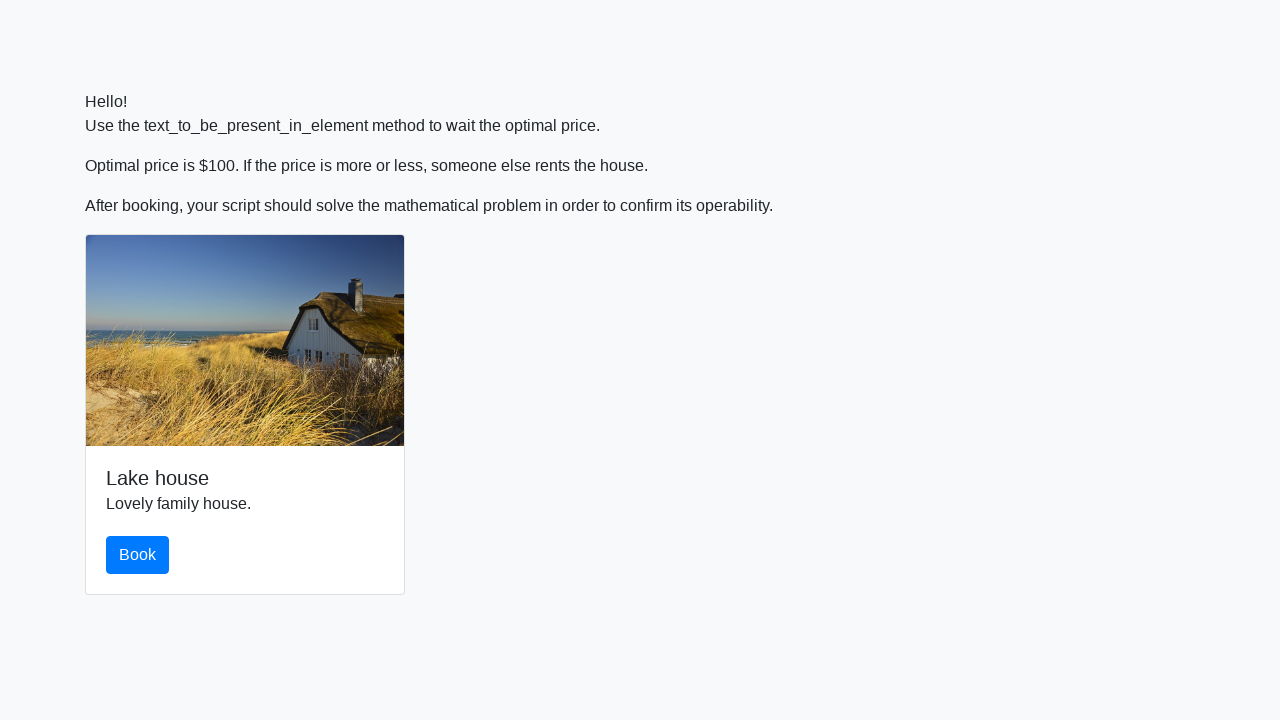

Waited for price element to display '100'
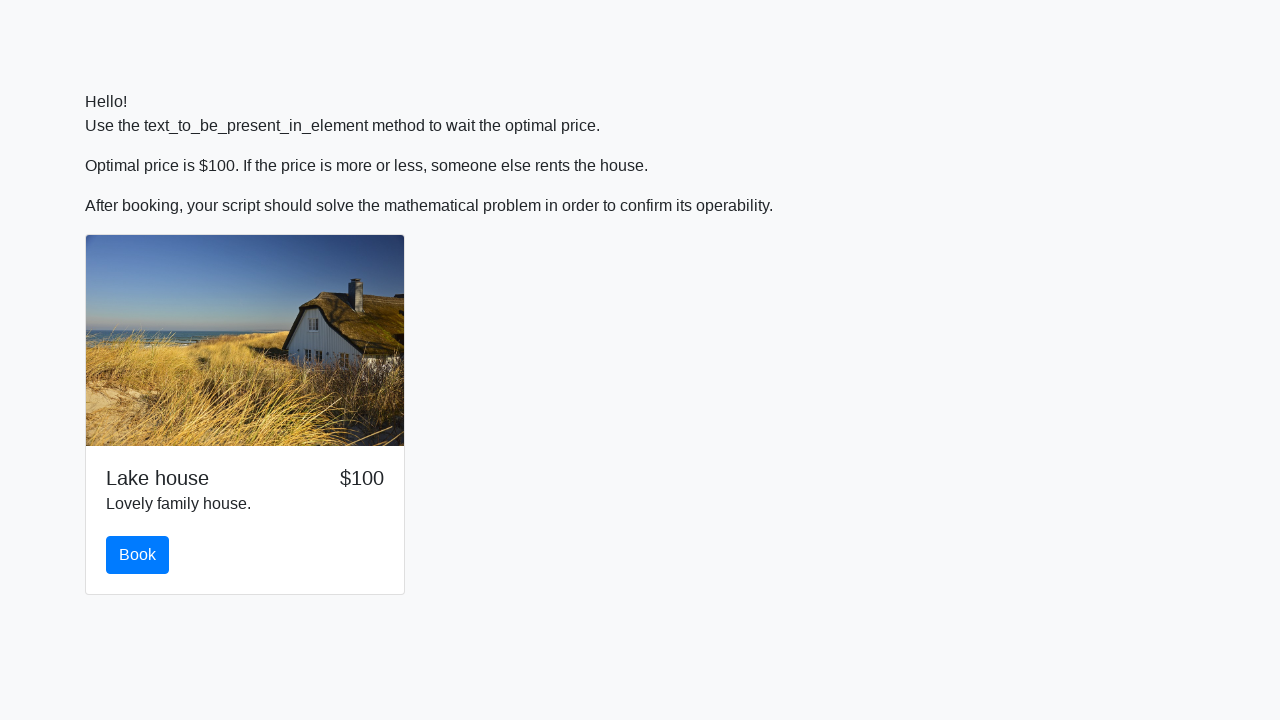

Clicked the book button at (138, 555) on button#book
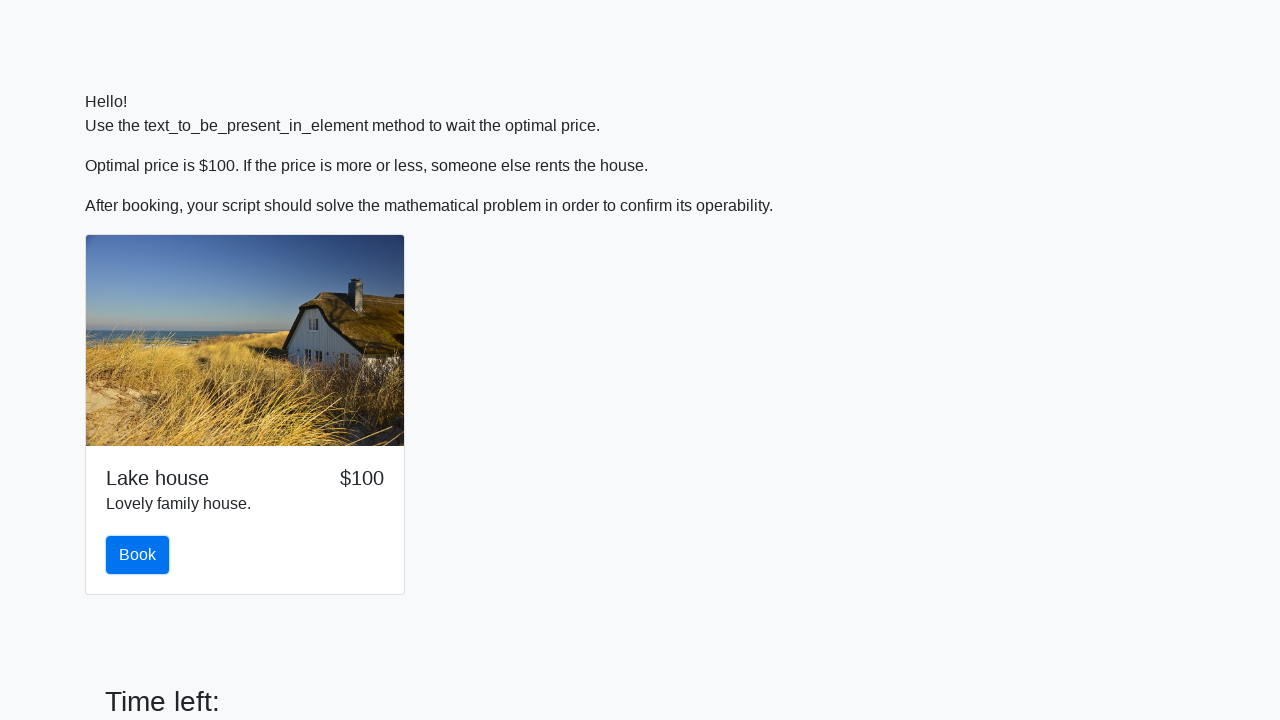

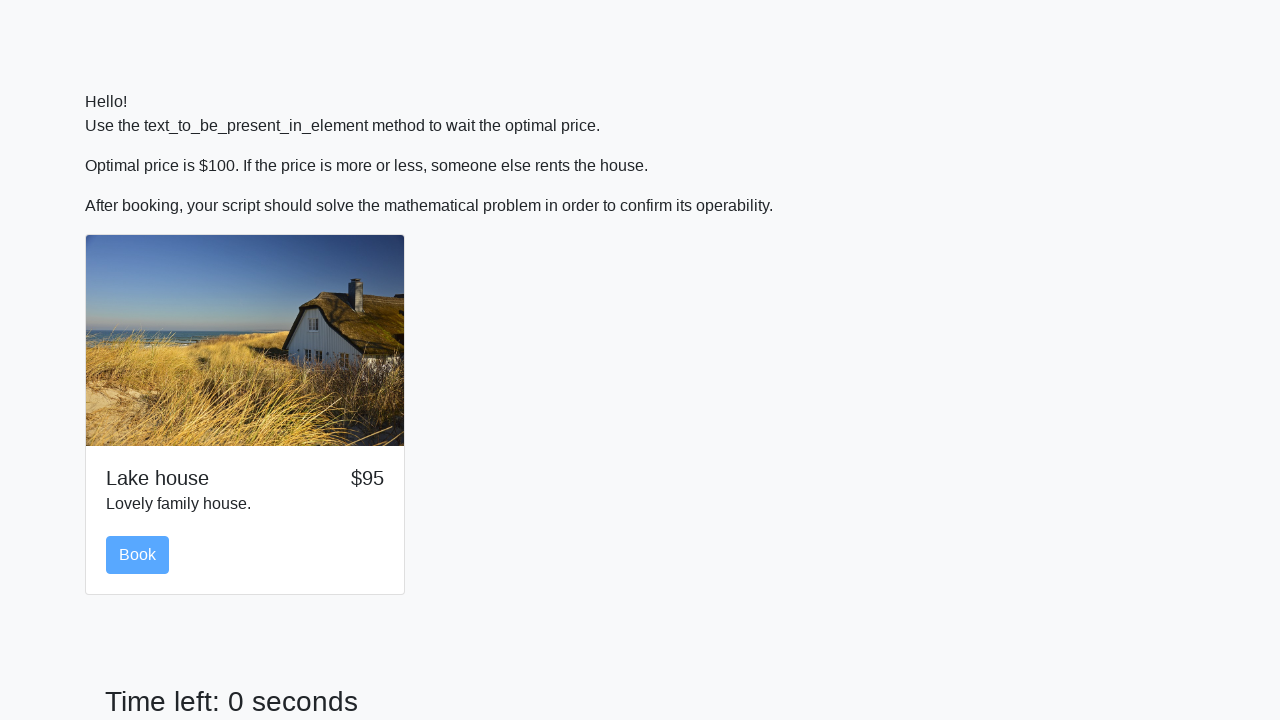